Clicks on the Mandelbrot Set Drafts section link and verifies the page title changes correctly

Starting URL: https://patrickschroeder98.github.io/fractal_art_website/index.html

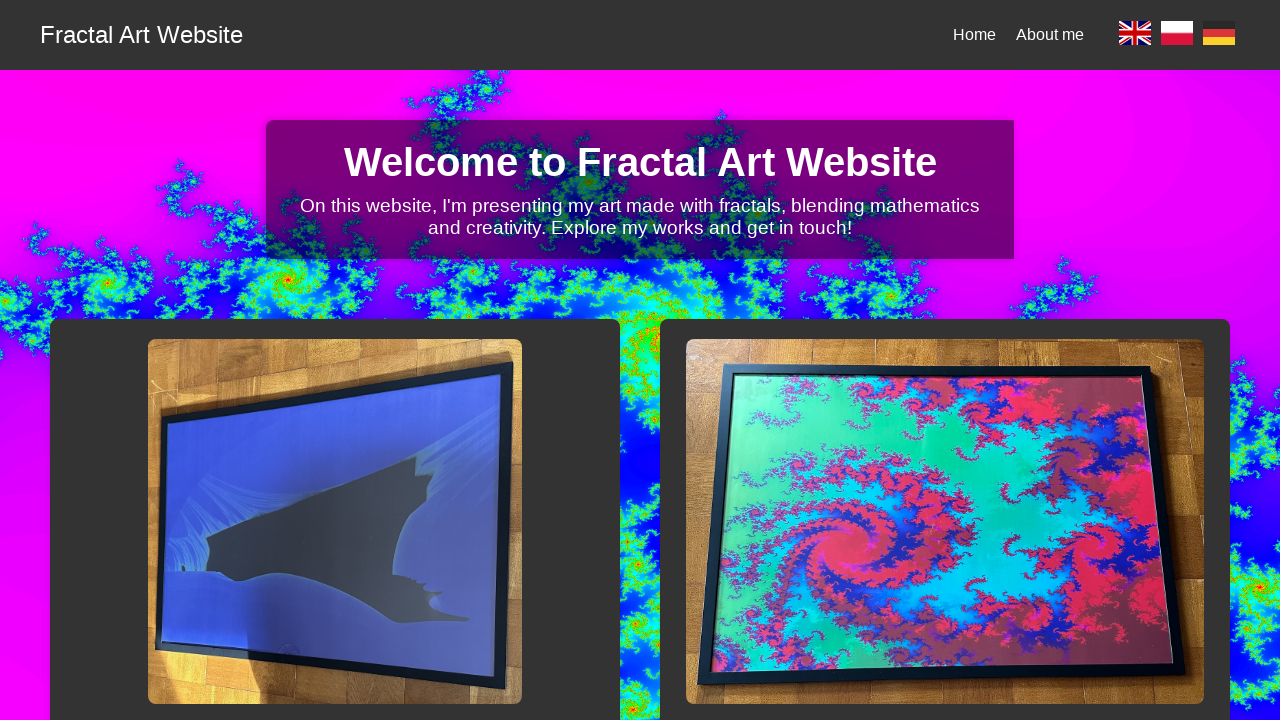

Clicked on the Mandelbrot Set Drafts section link at (945, 546) on h2[data-i18n='msd-title'] + a
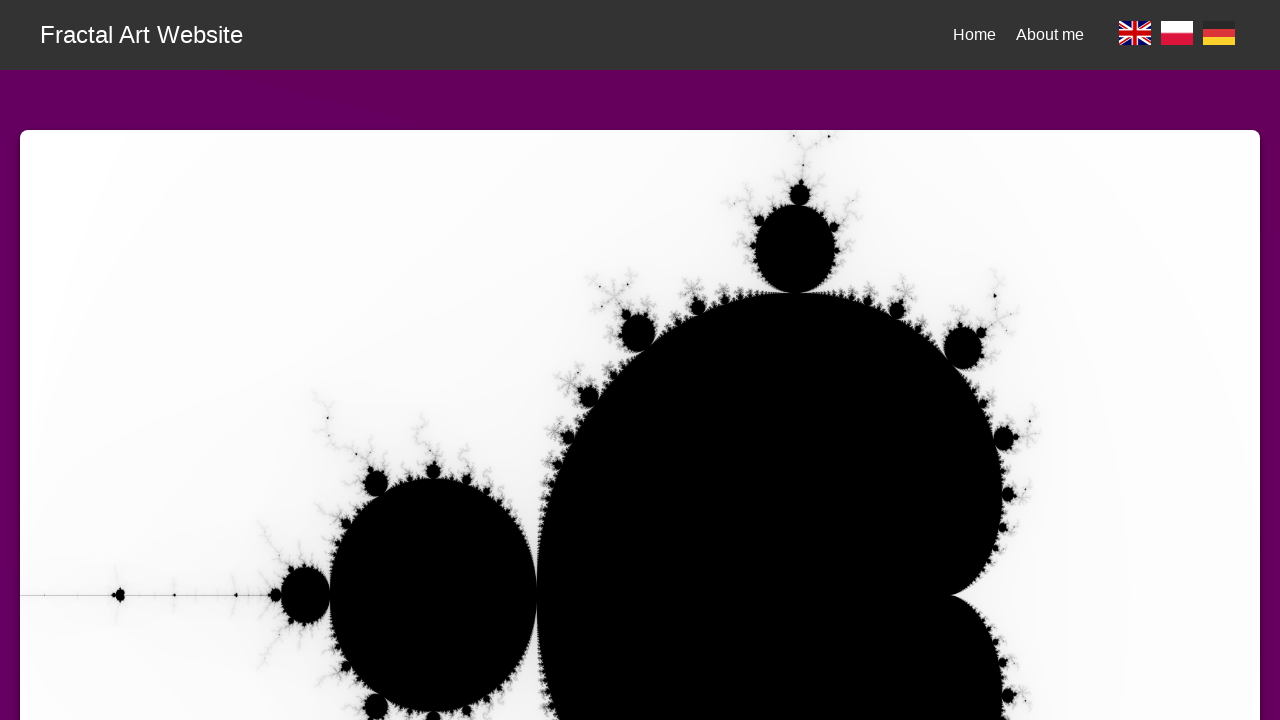

Verified page title changed to 'Mandelbrot Set Drafts - Fractal Art'
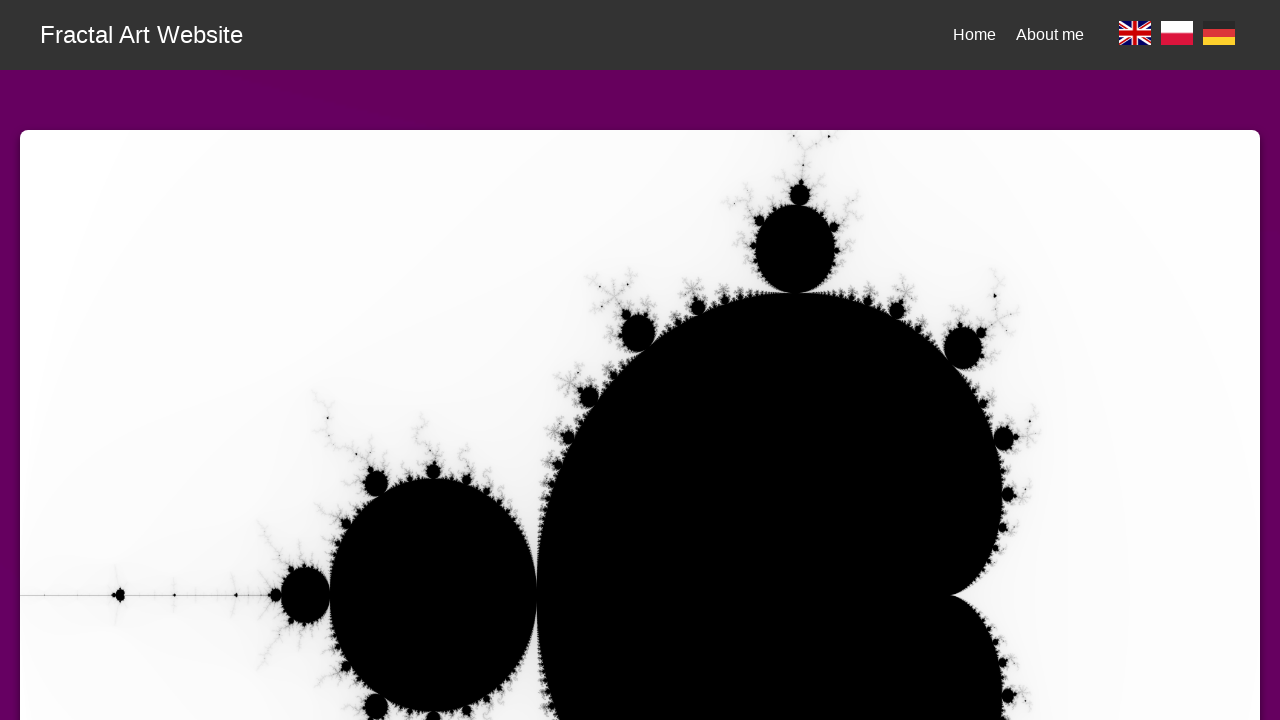

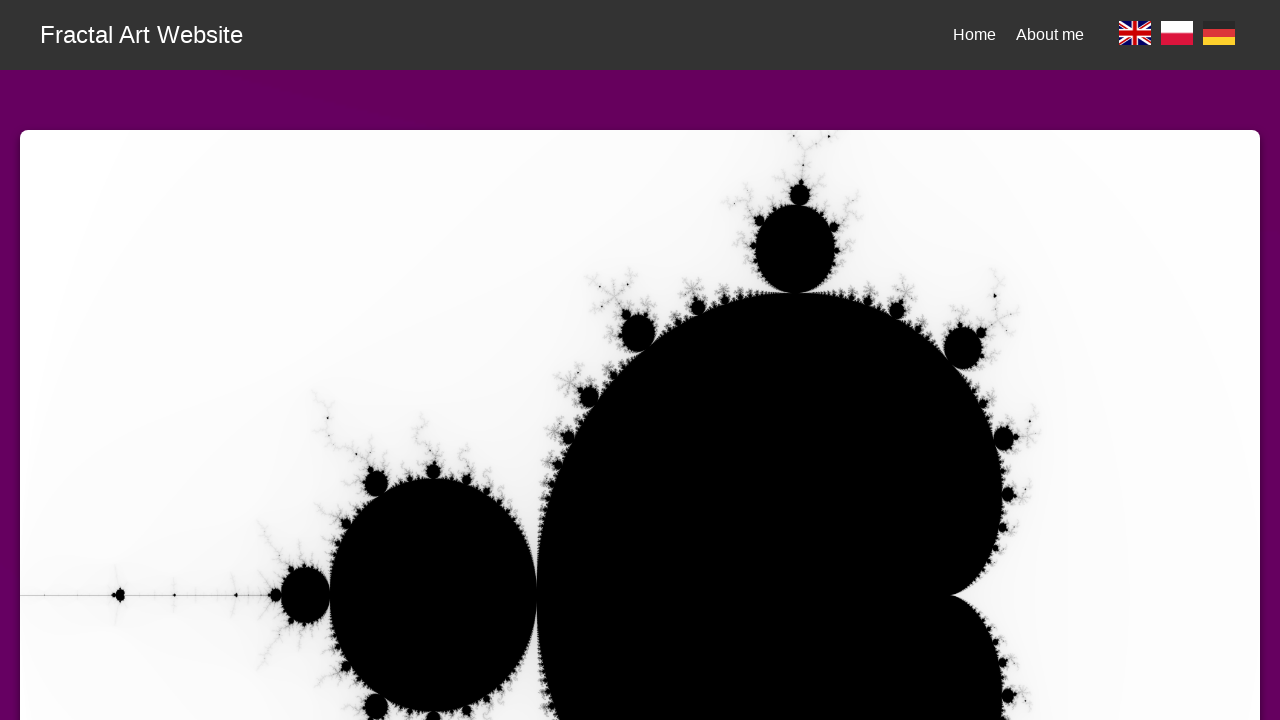